Tests mouse click actions on the jQuery UI Selectable demo by switching to the demo iframe and clicking on each of the 7 selectable list items sequentially.

Starting URL: https://jqueryui.com/selectable/

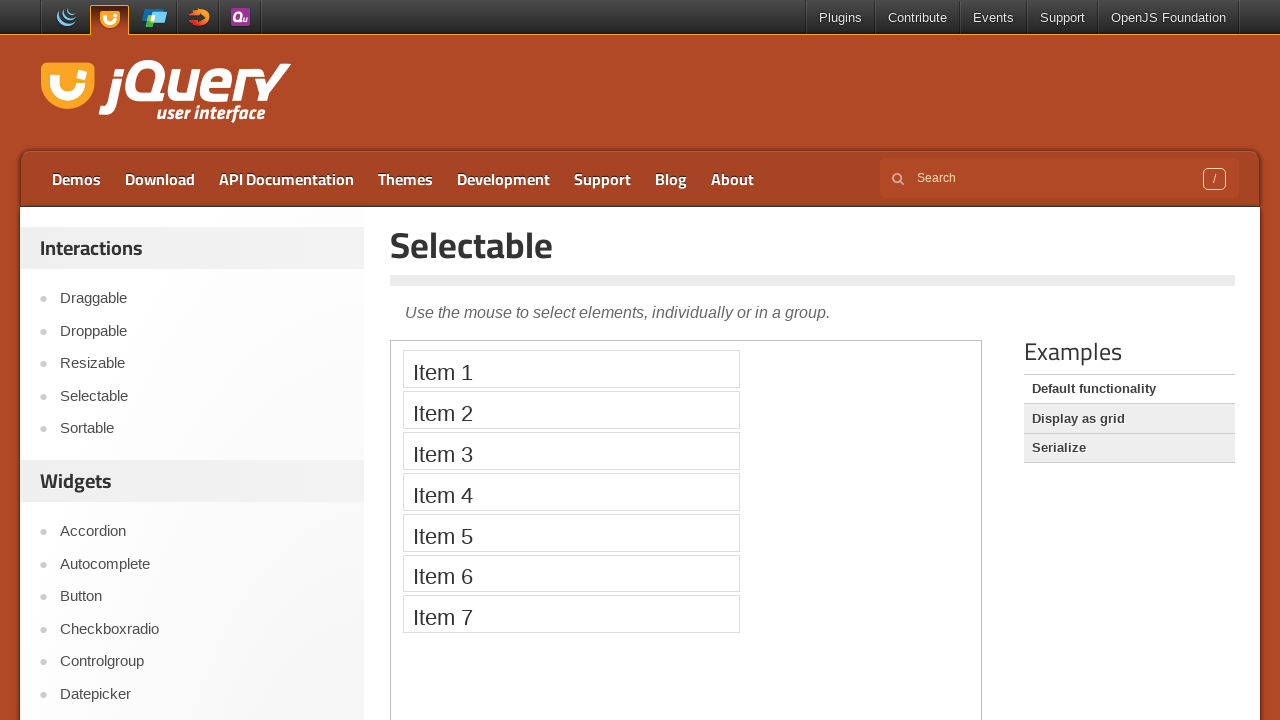

Located the demo iframe
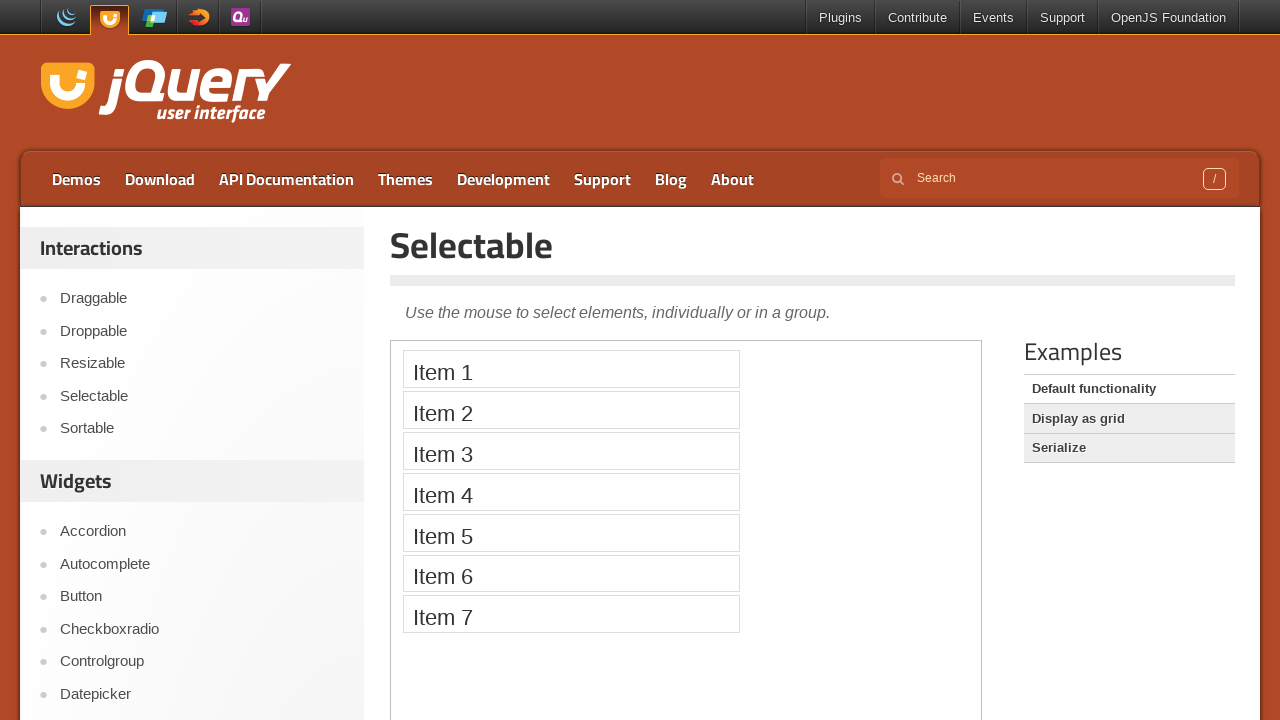

Clicked selectable list item 1 at (571, 369) on .demo-frame >> internal:control=enter-frame >> xpath=//ol/li[1]
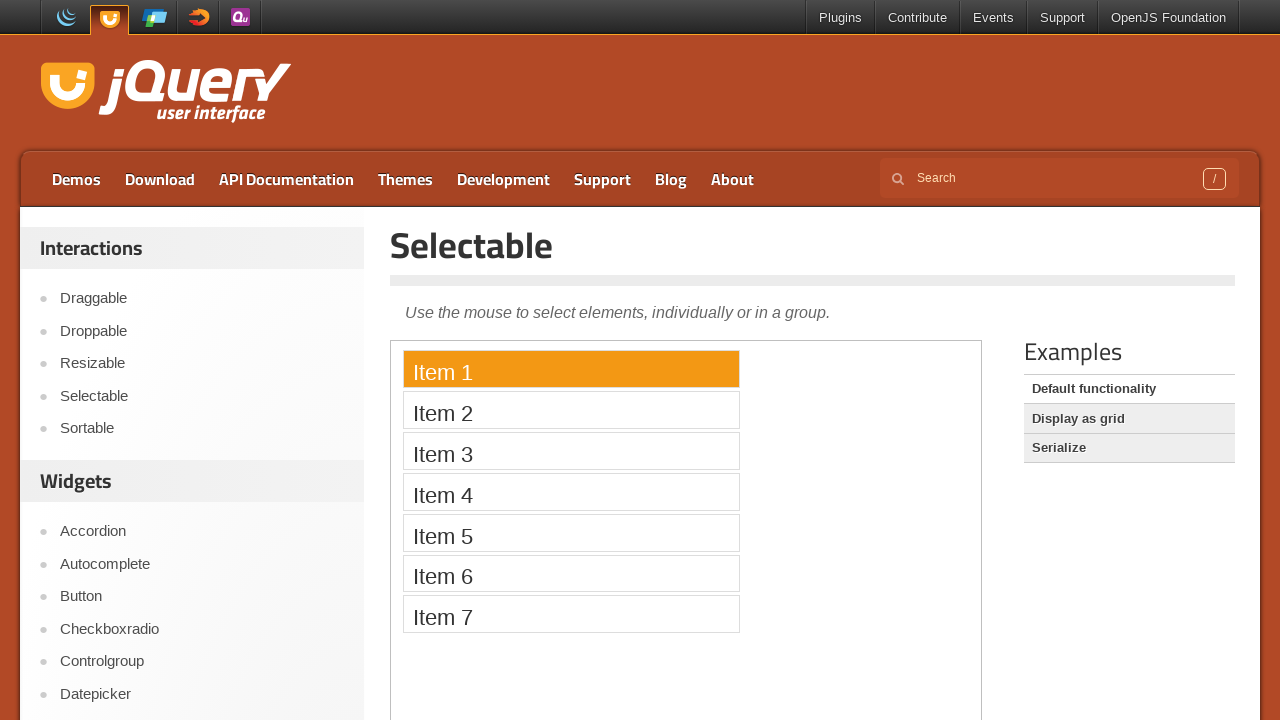

Clicked selectable list item 2 at (571, 410) on .demo-frame >> internal:control=enter-frame >> xpath=//ol/li[2]
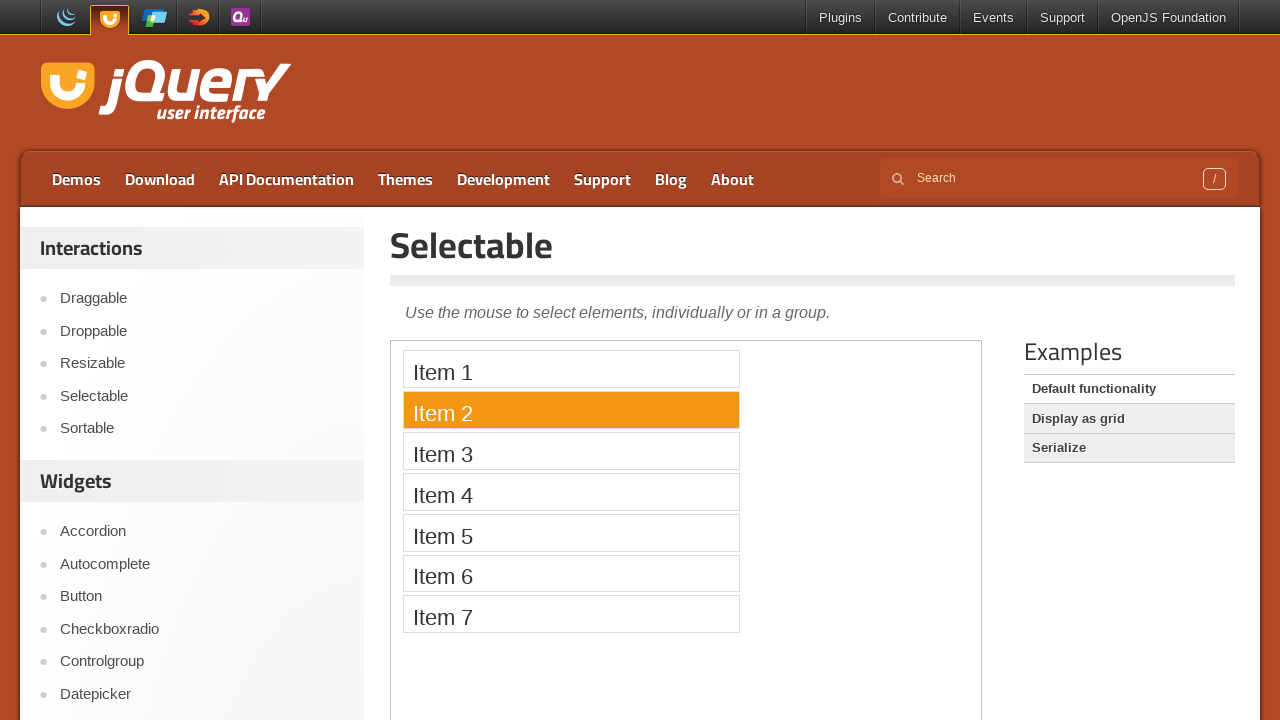

Clicked selectable list item 3 at (571, 451) on .demo-frame >> internal:control=enter-frame >> xpath=//ol/li[3]
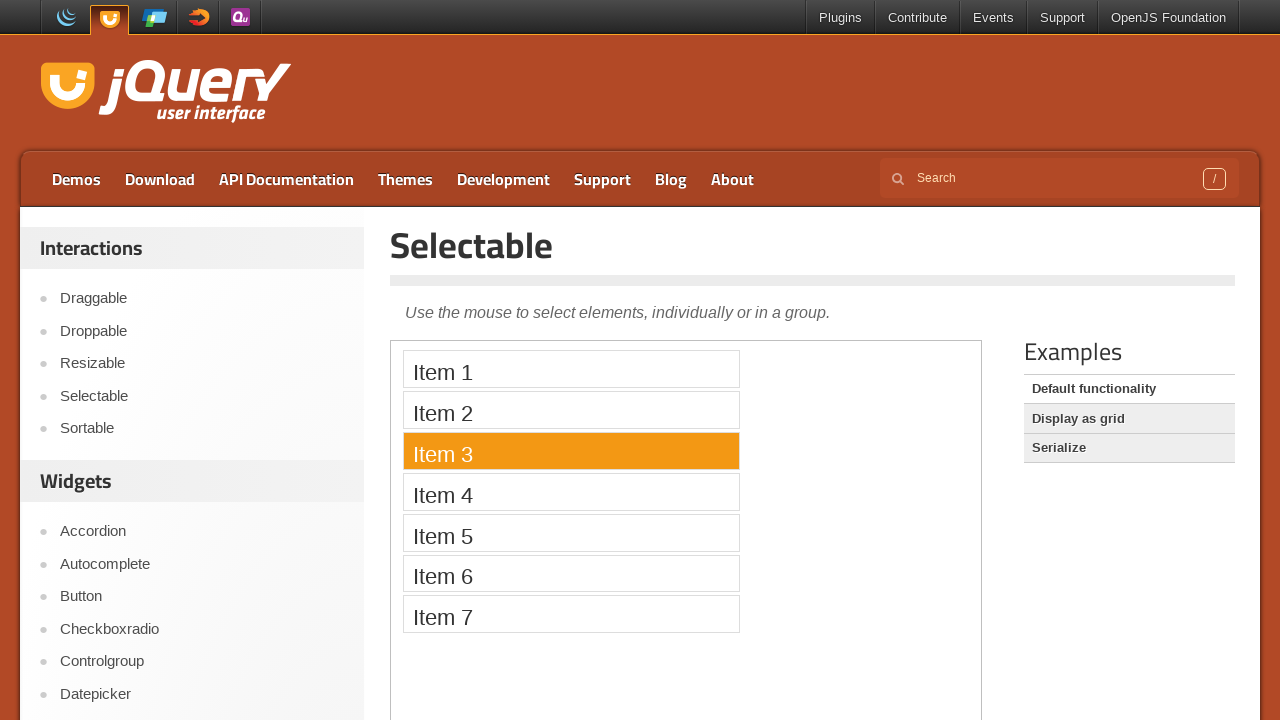

Clicked selectable list item 4 at (571, 492) on .demo-frame >> internal:control=enter-frame >> xpath=//ol/li[4]
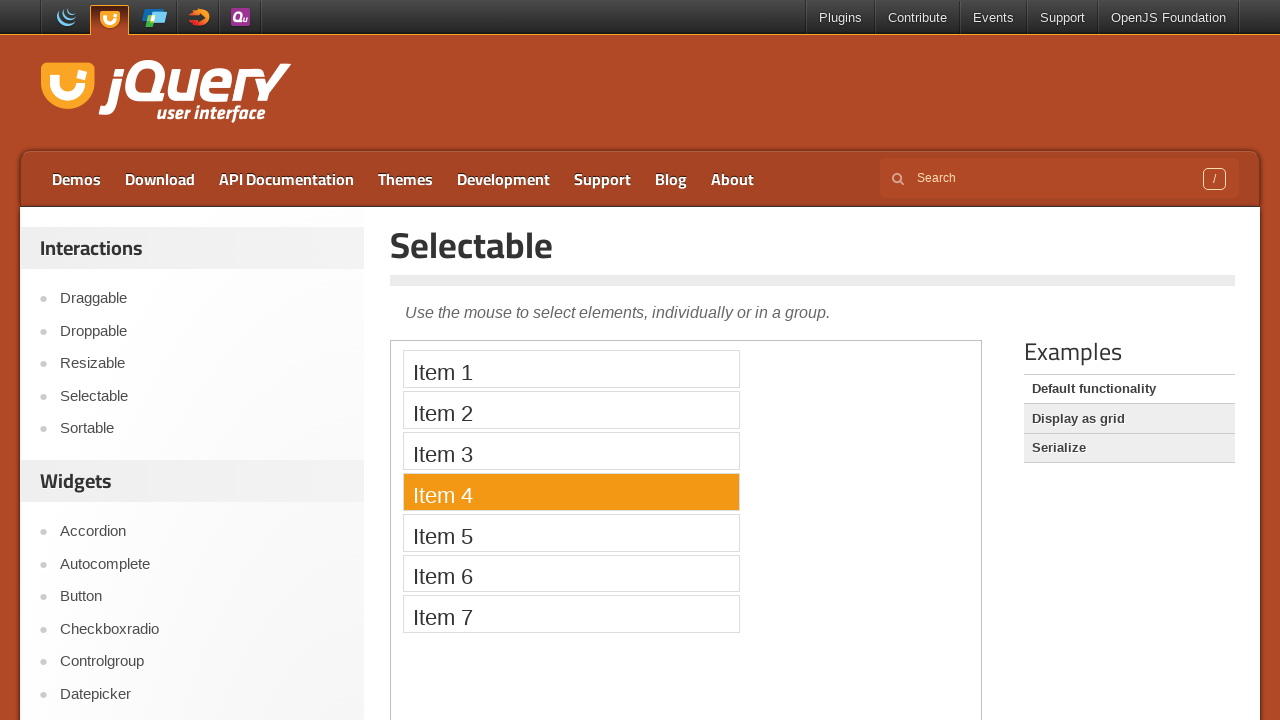

Clicked selectable list item 5 at (571, 532) on .demo-frame >> internal:control=enter-frame >> xpath=//ol/li[5]
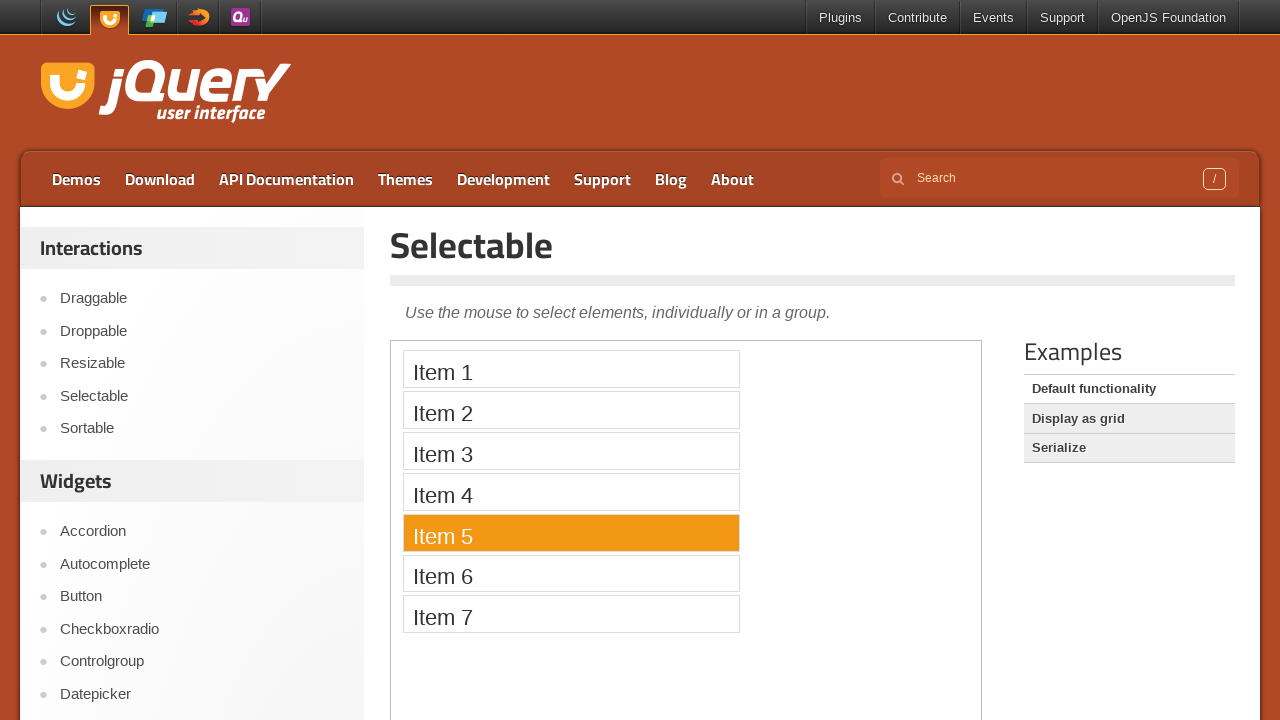

Clicked selectable list item 6 at (571, 573) on .demo-frame >> internal:control=enter-frame >> xpath=//ol/li[6]
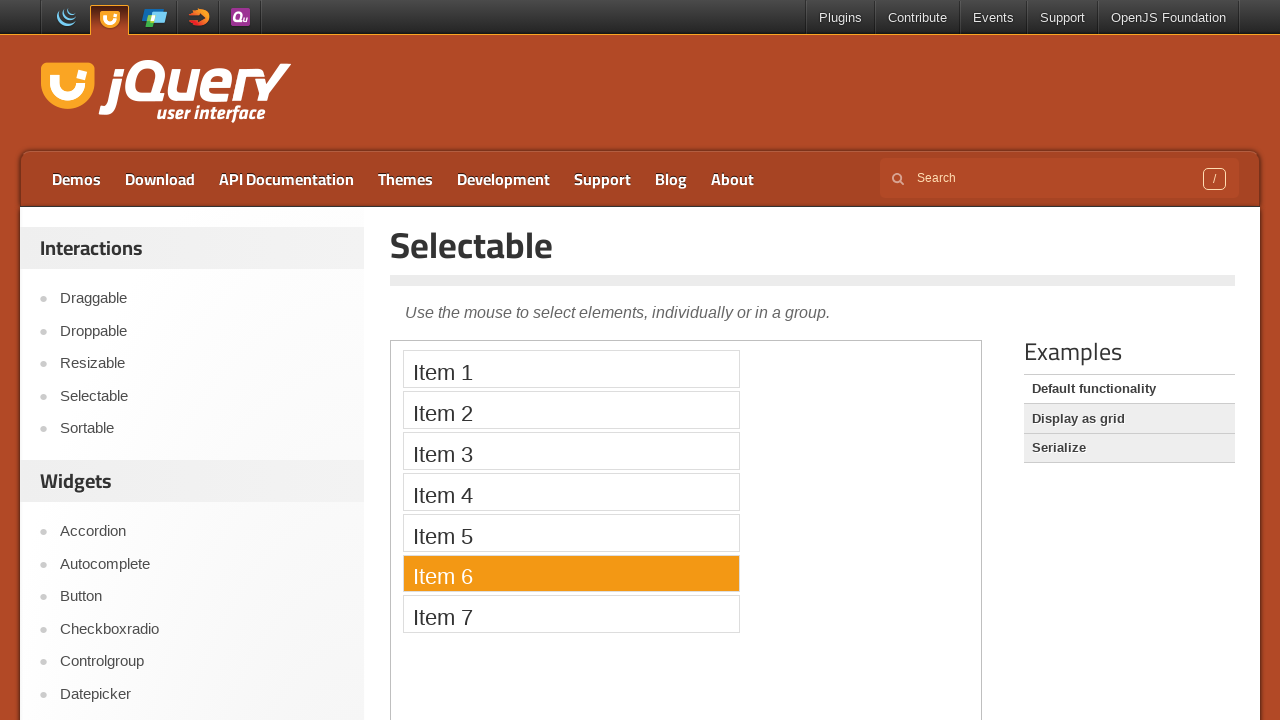

Clicked selectable list item 7 at (571, 614) on .demo-frame >> internal:control=enter-frame >> xpath=//ol/li[7]
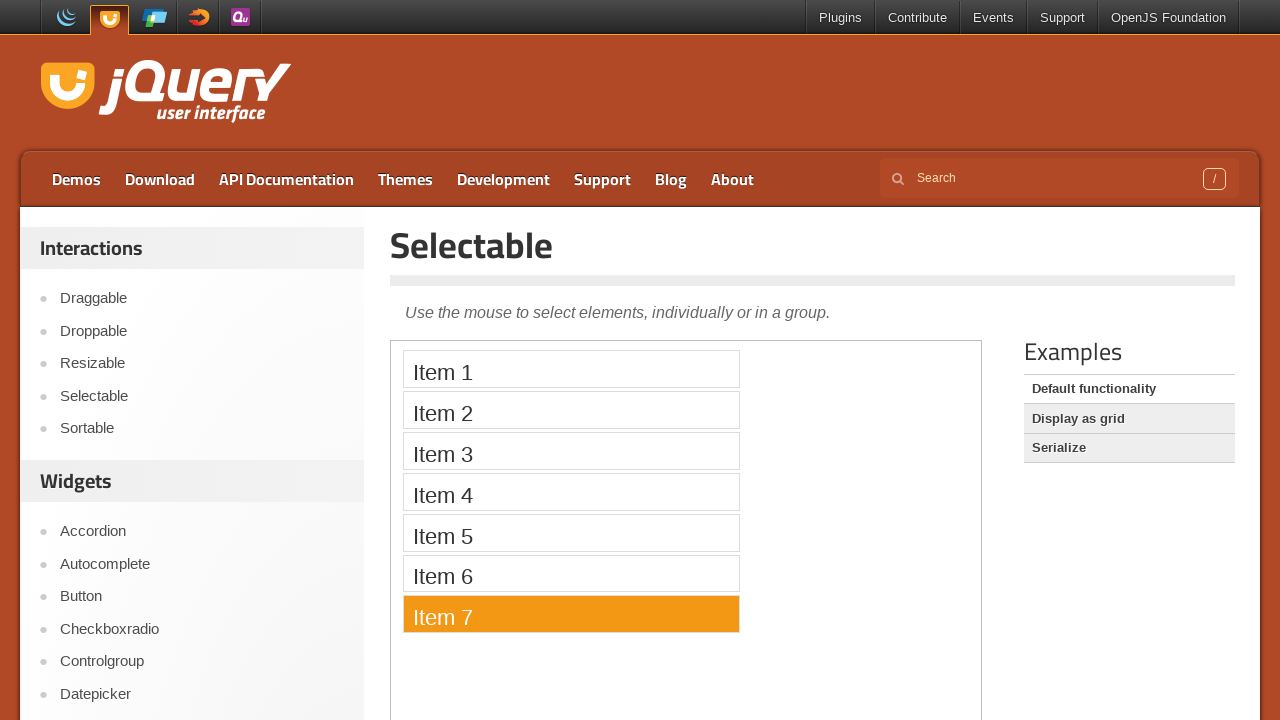

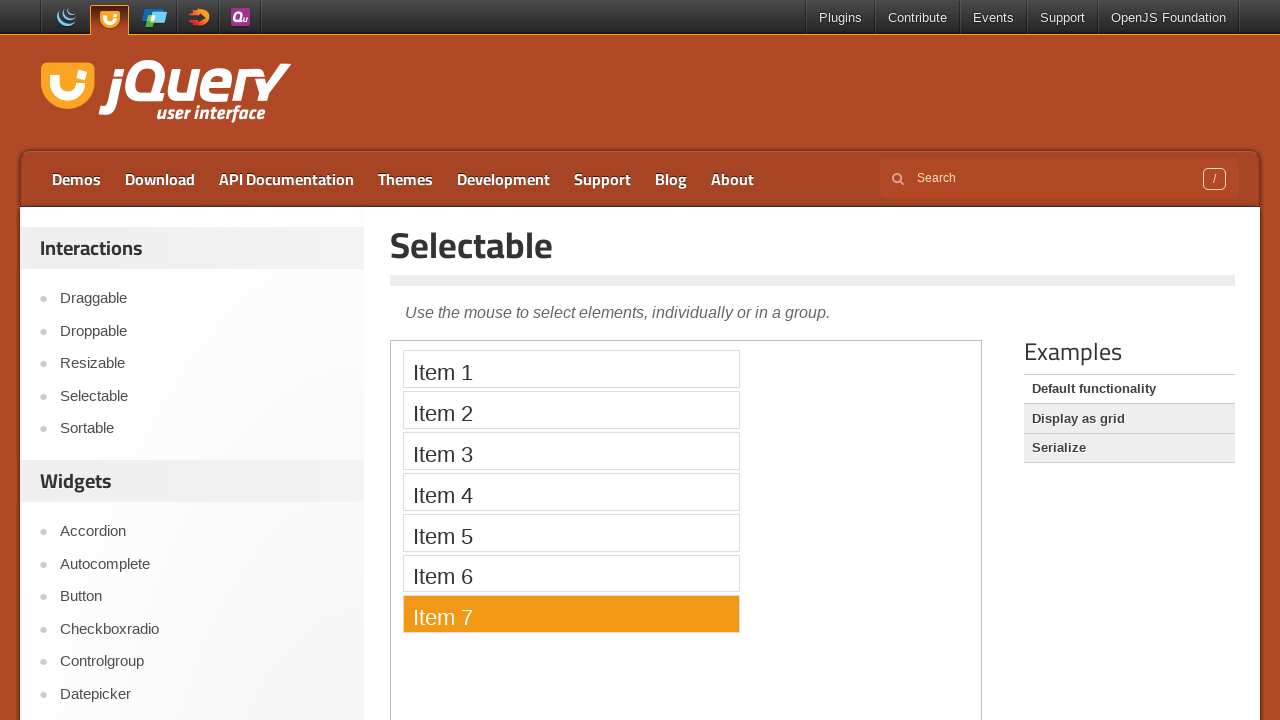